Tests that the page title heading displays the correct text for the computer science degrees page

Starting URL: https://asuonline.asu.edu/study/tech-computer-science-degrees/

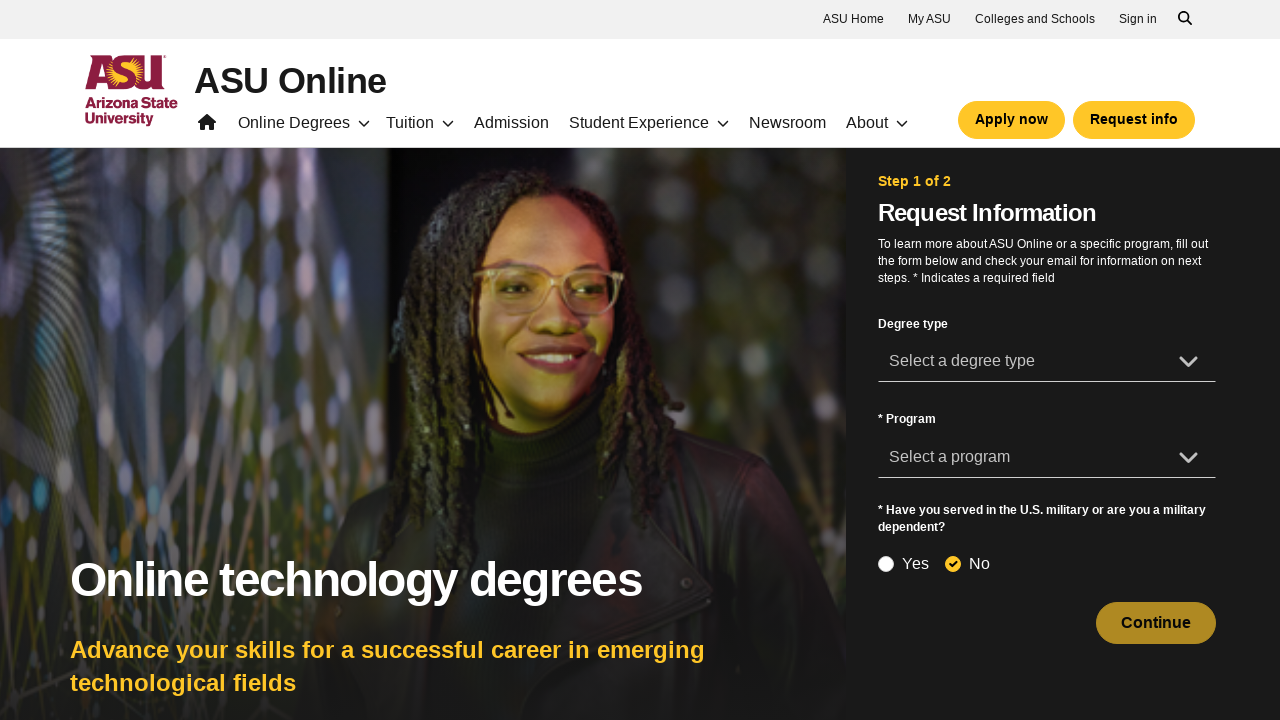

Waited for page title heading (h1) to load
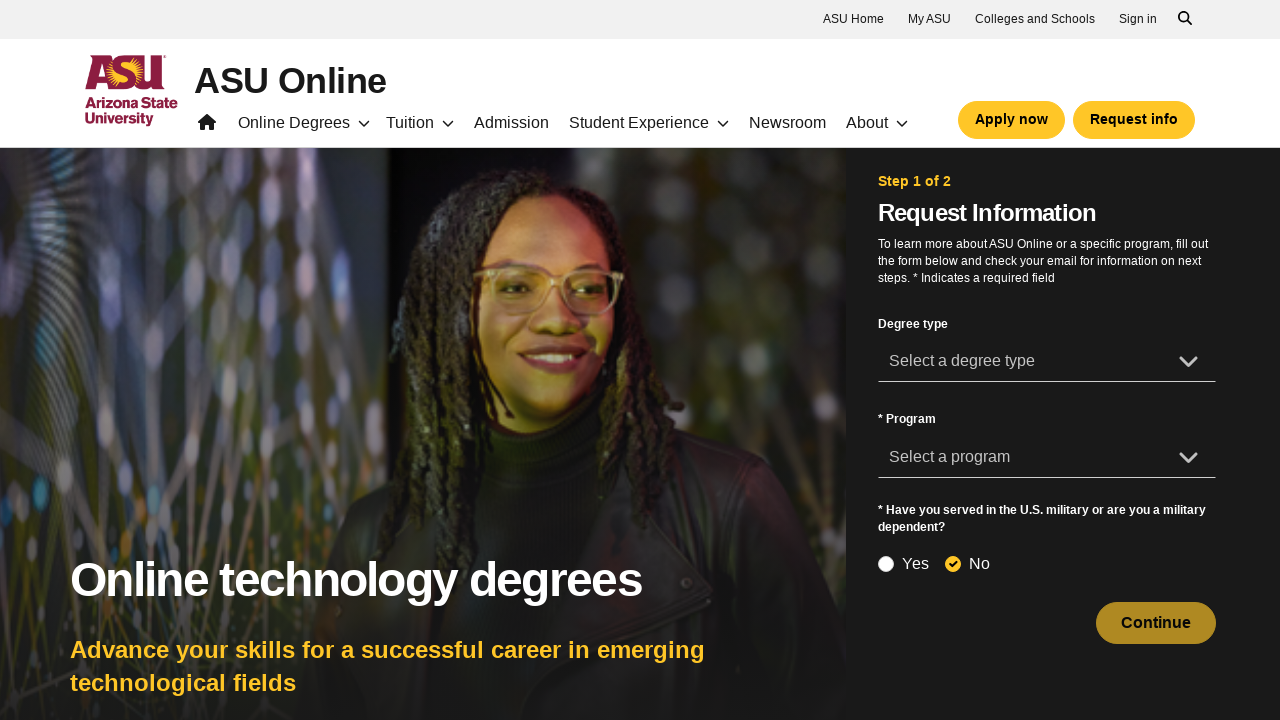

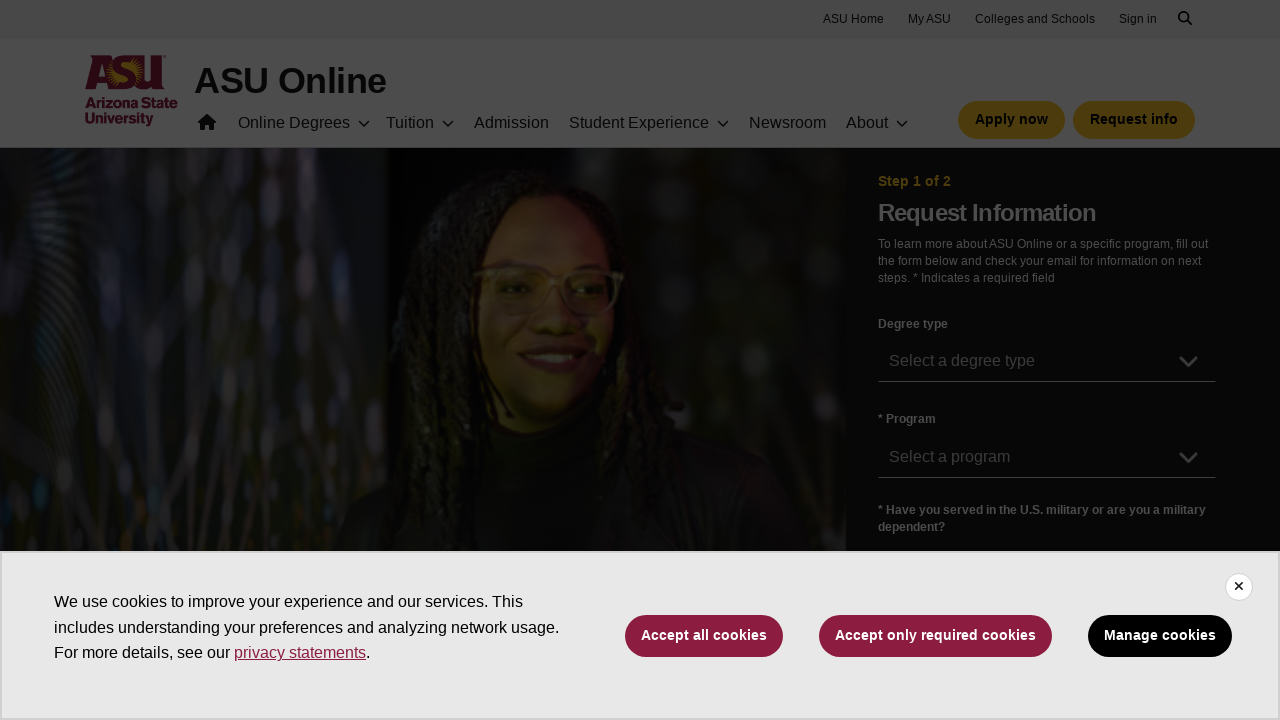